Tests handling dynamic dropdowns on a flight booking practice page by selecting origin station (DEL) and destination station (GAU) from cascading dropdown menus.

Starting URL: https://rahulshettyacademy.com/dropdownsPractise/

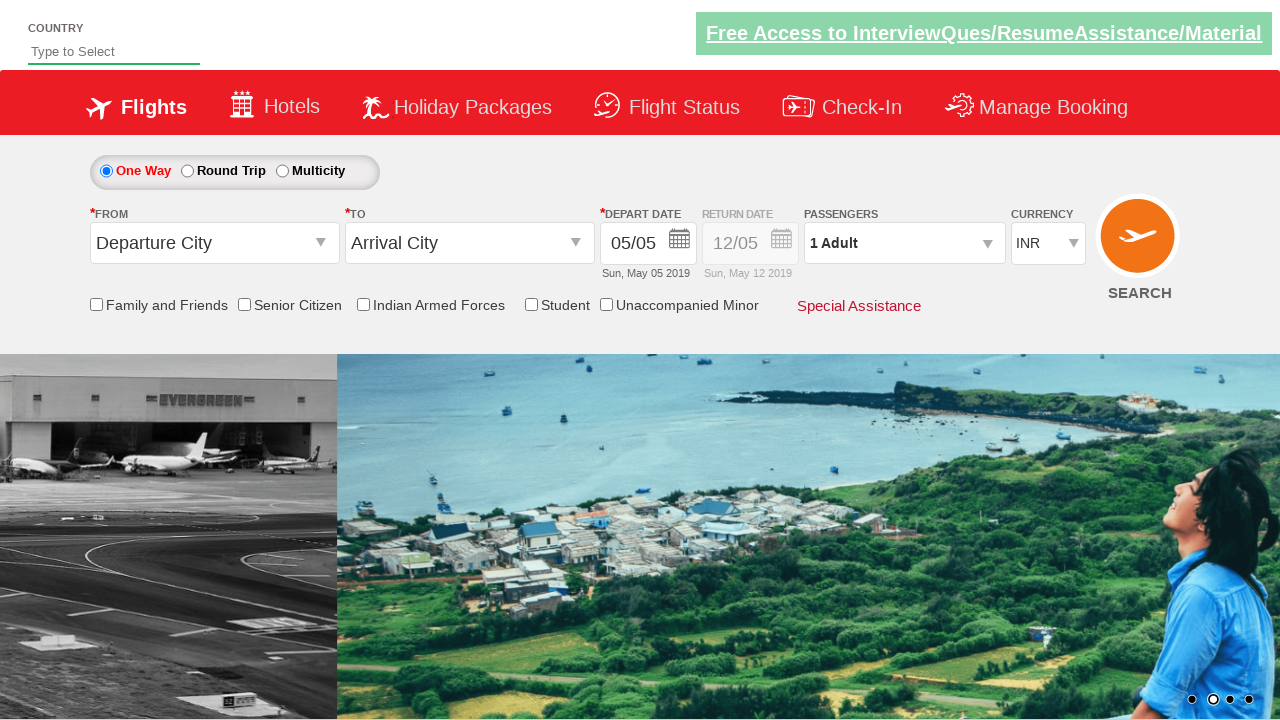

Set viewport size to 1920x1080
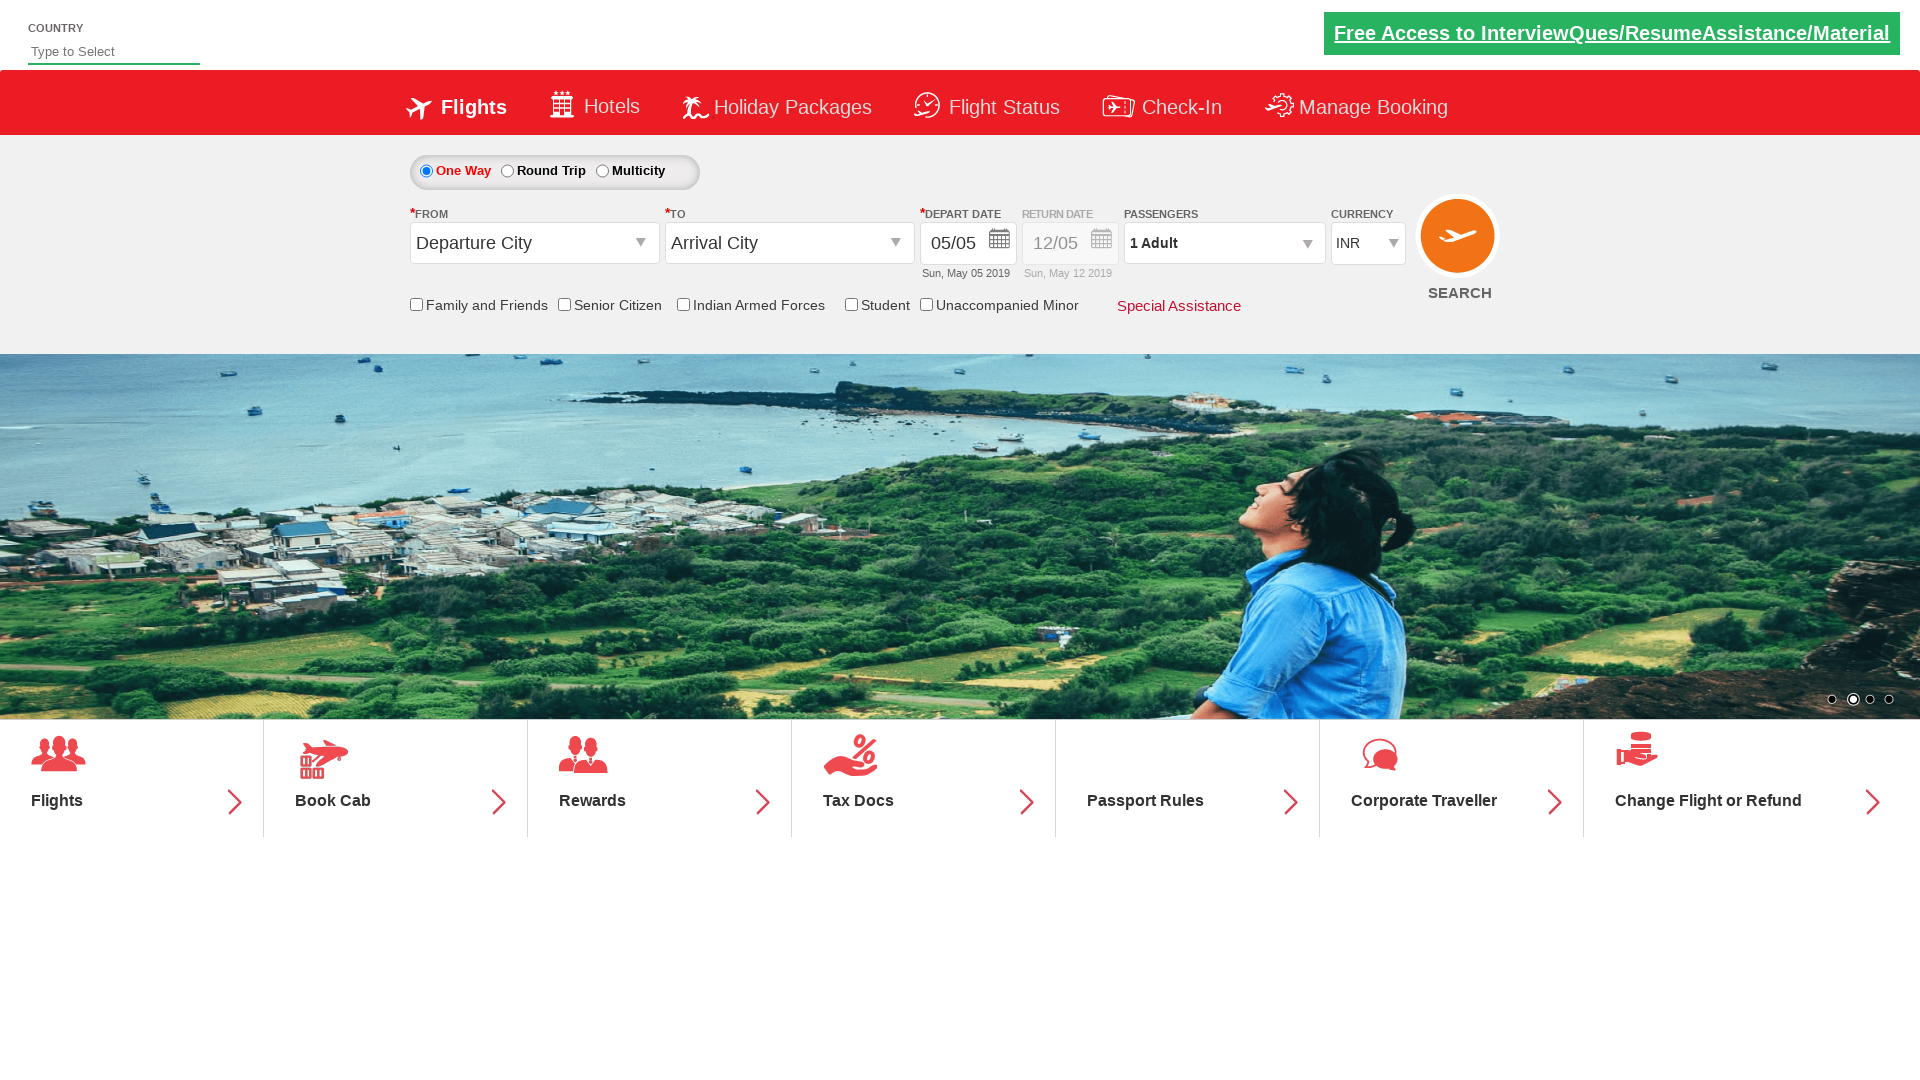

Clicked origin station dropdown to open it at (534, 243) on #ctl00_mainContent_ddl_originStation1_CTXT
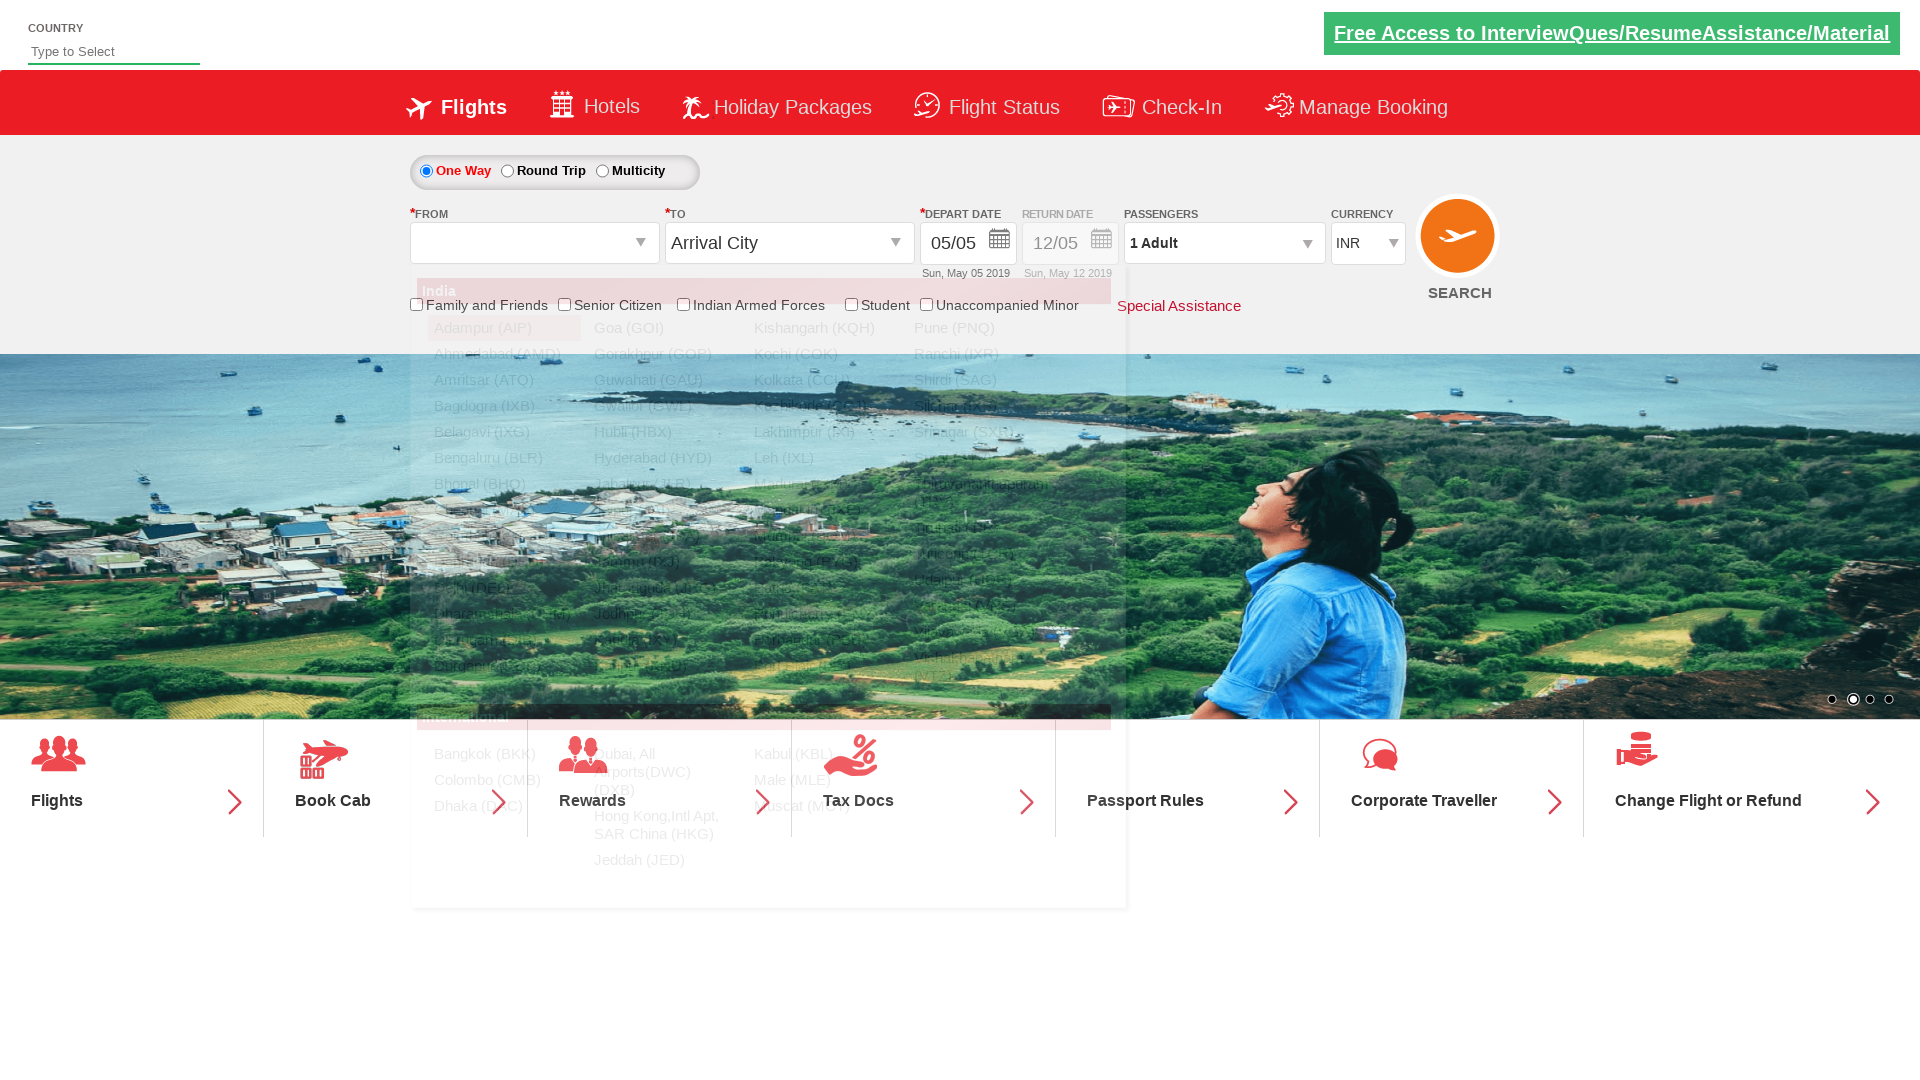

Selected DEL (Delhi) as origin station at (504, 588) on a[value='DEL']
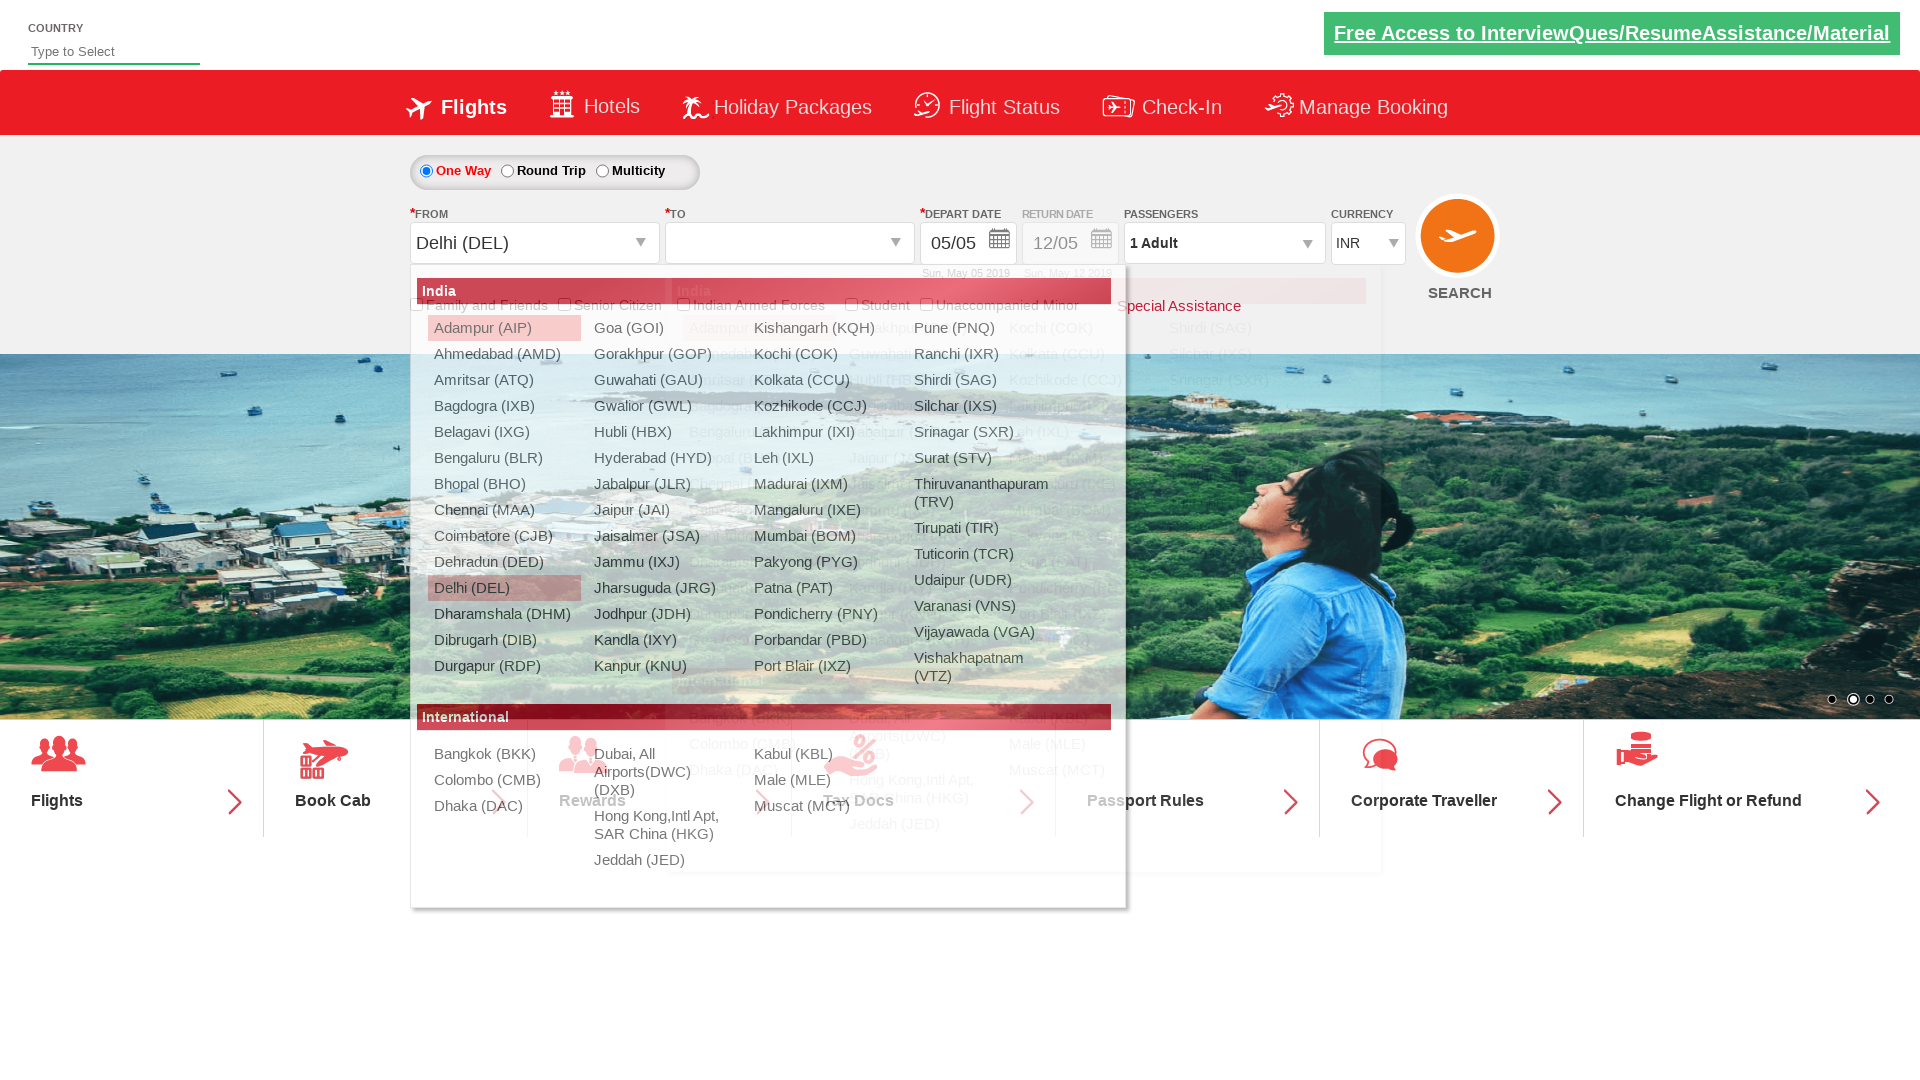

Selected GAU (Guwahati) as destination station at (919, 354) on #glsctl00_mainContent_ddl_destinationStation1_CTNR a[value='GAU']
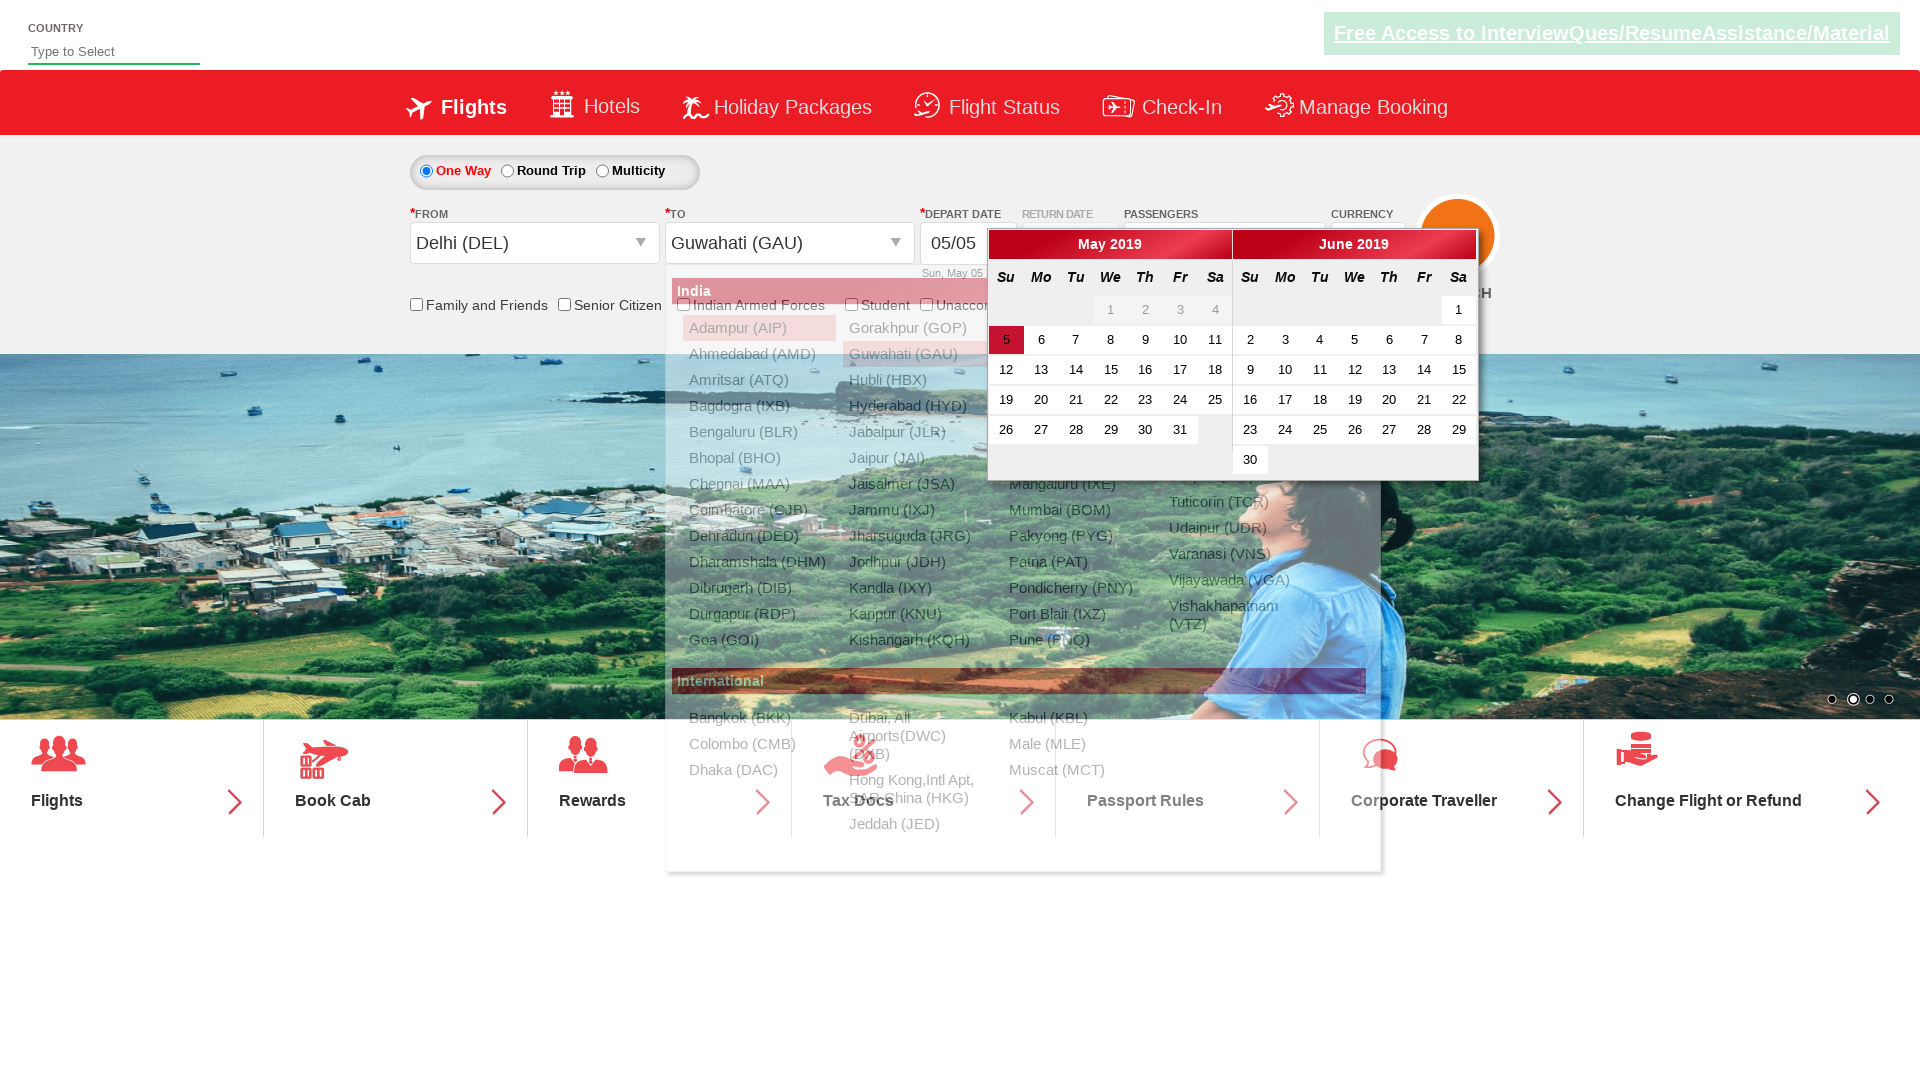

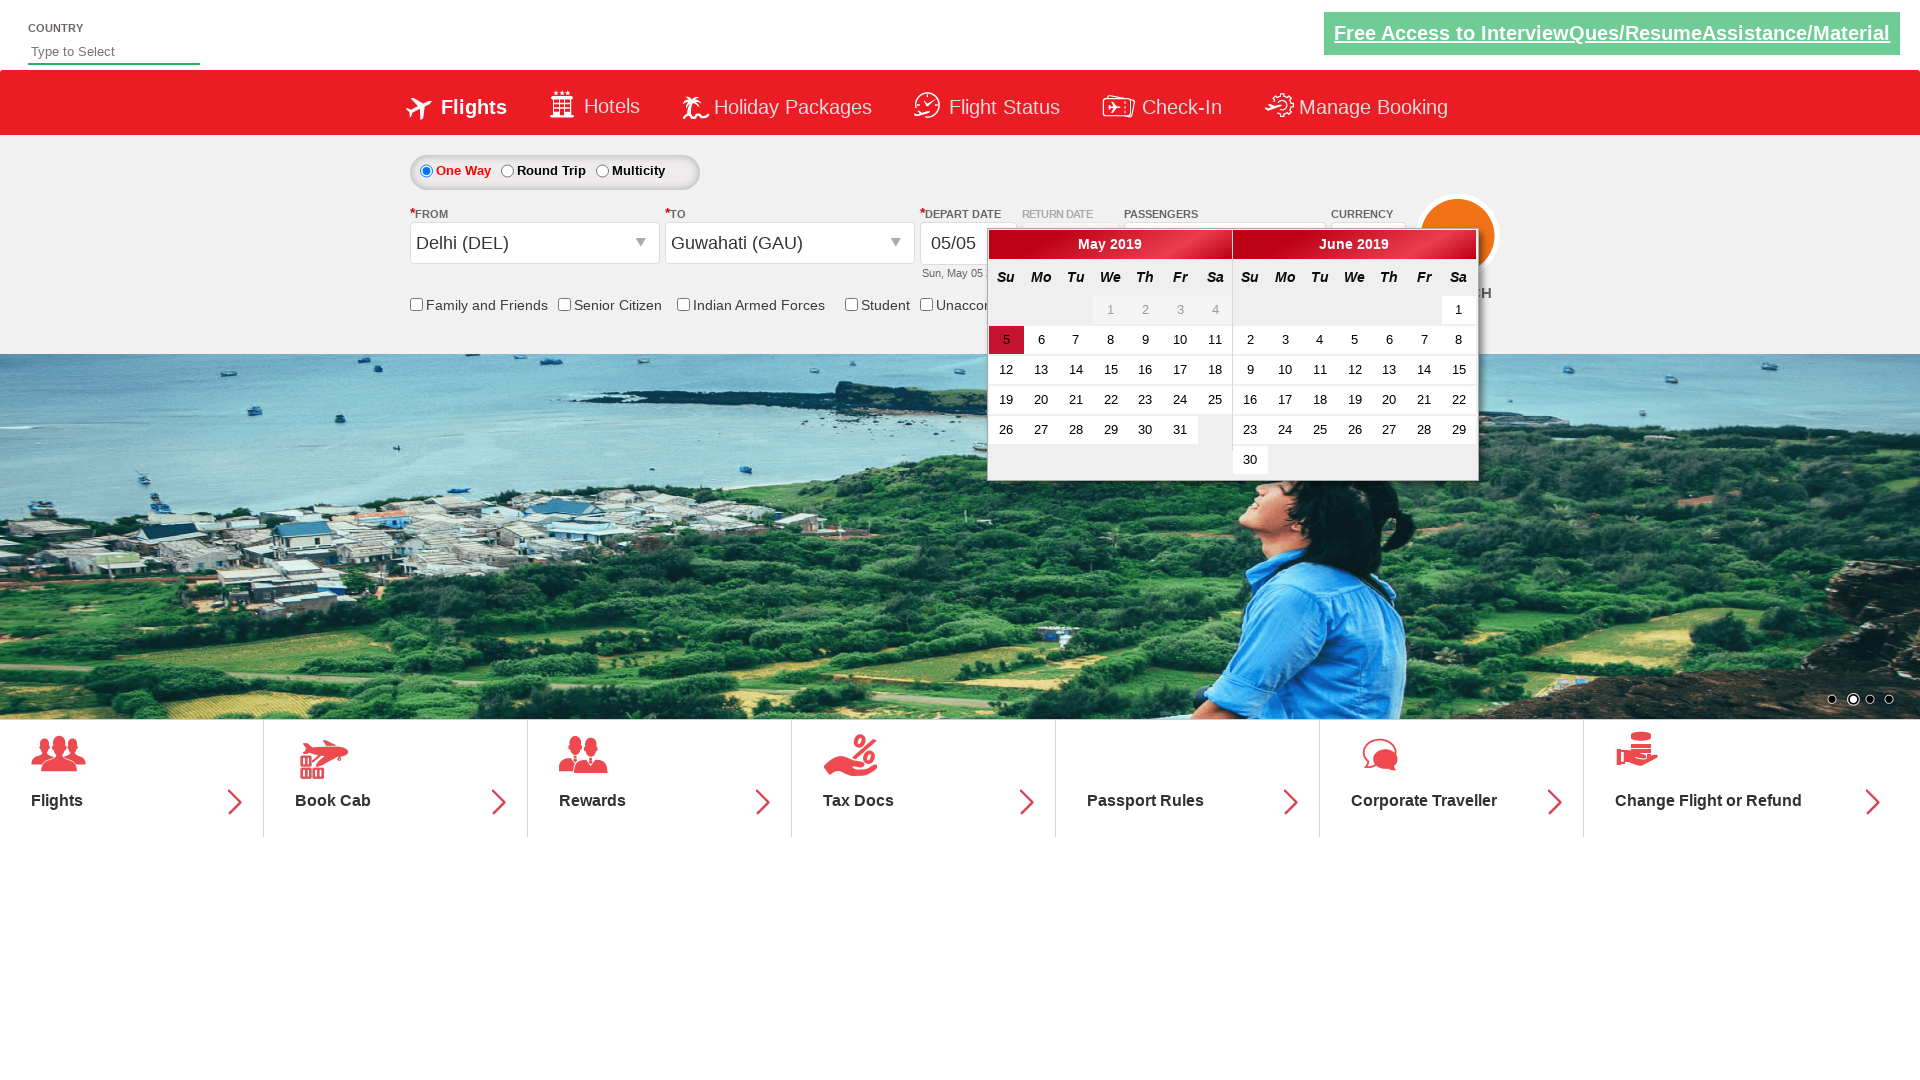